Tests window handling by clicking a link to open a new window, switching between windows, and verifying content in both windows

Starting URL: https://the-internet.herokuapp.com/windows

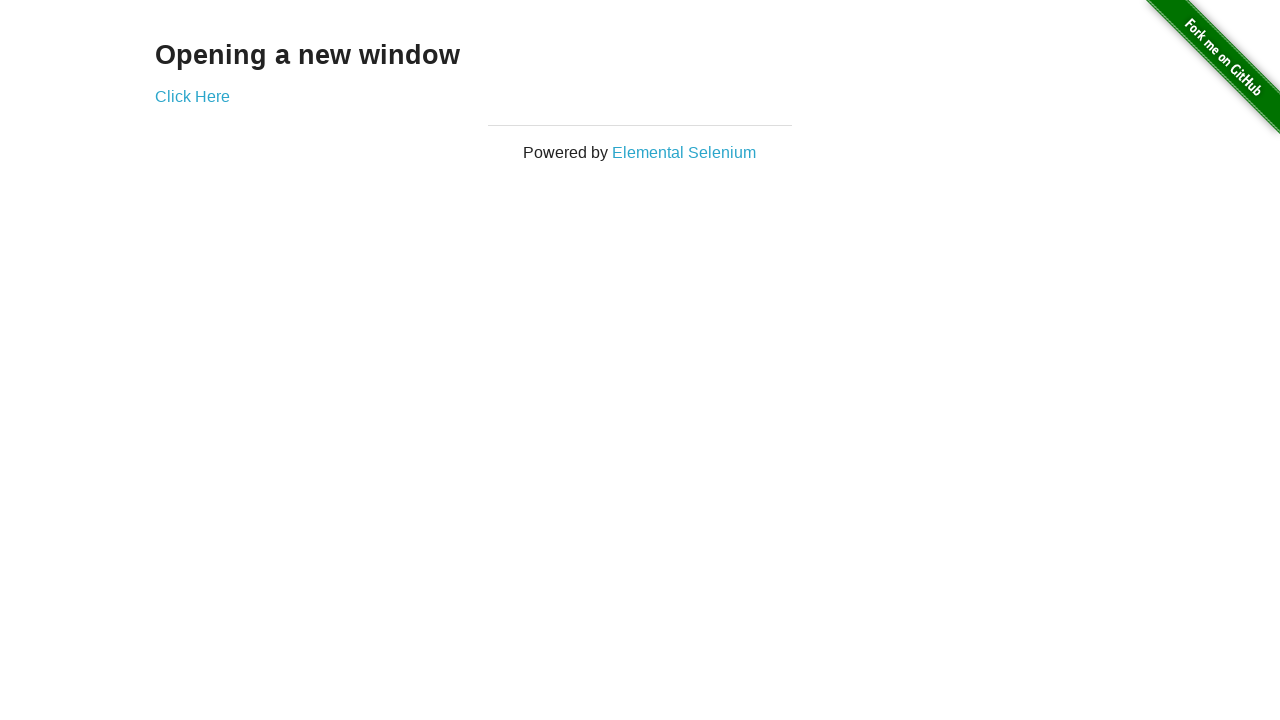

Clicked 'Click Here' link to open new window at (192, 96) on text=Click Here
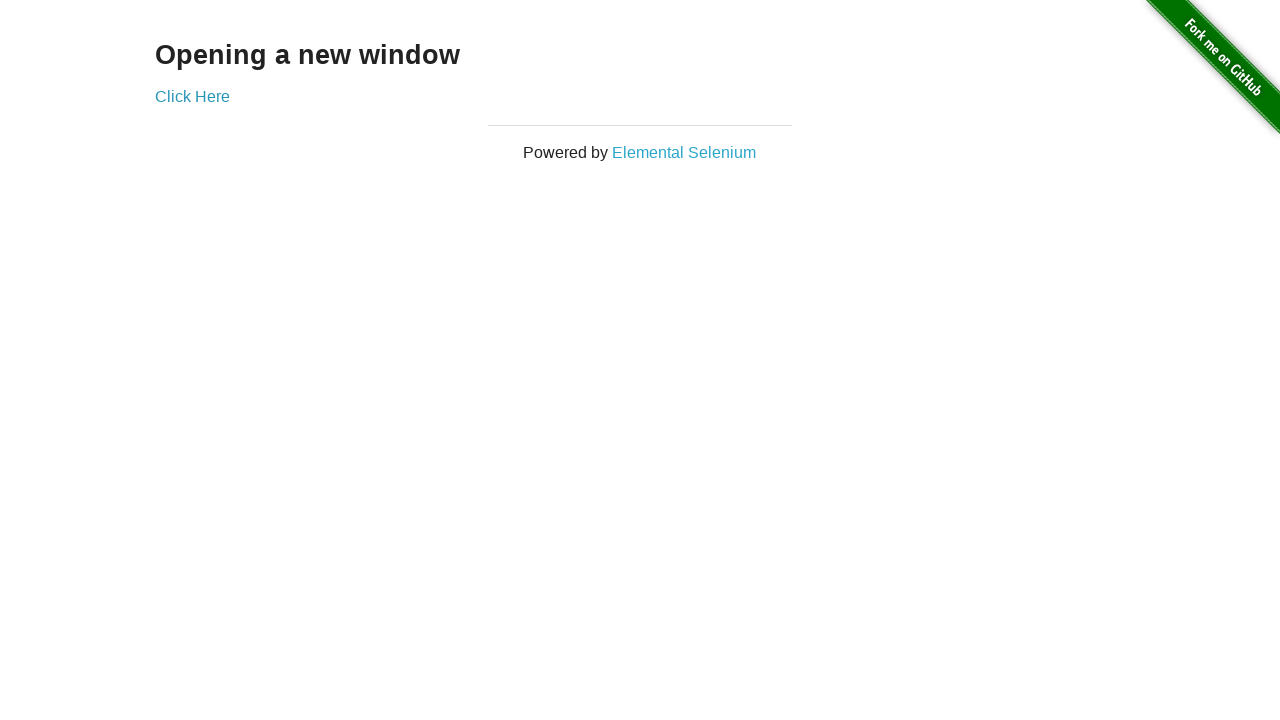

New window opened and captured
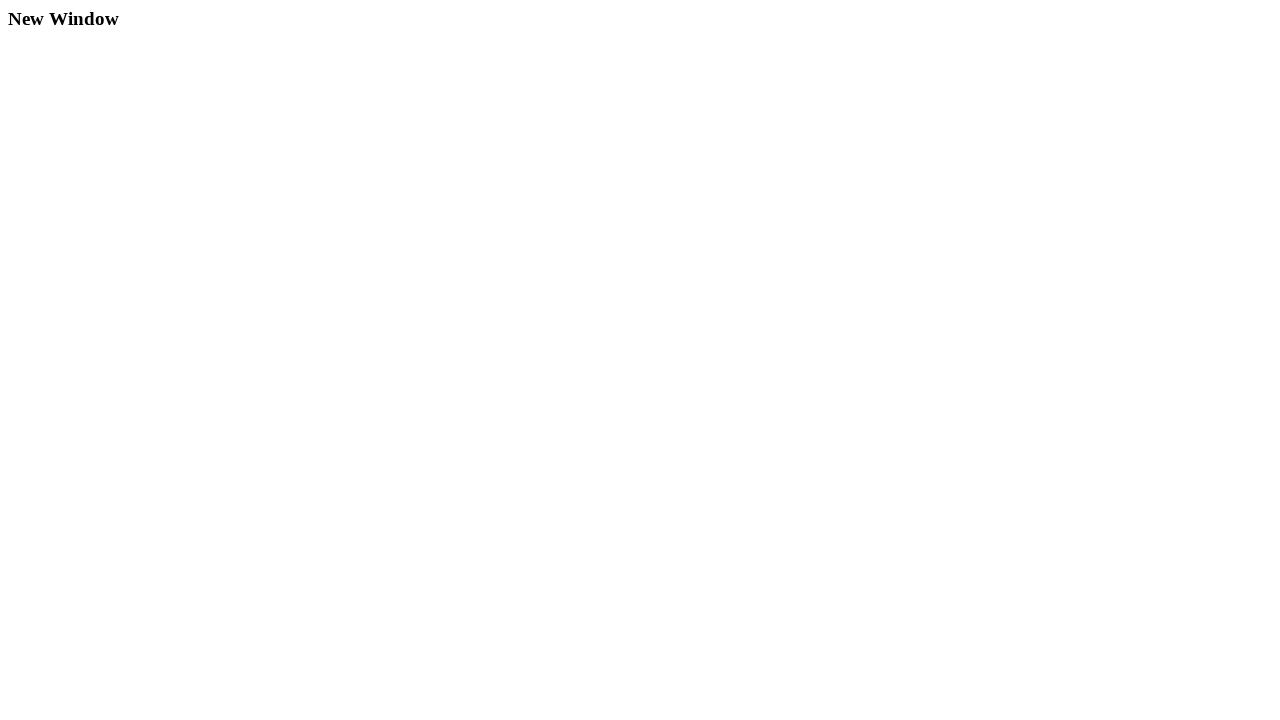

New window finished loading
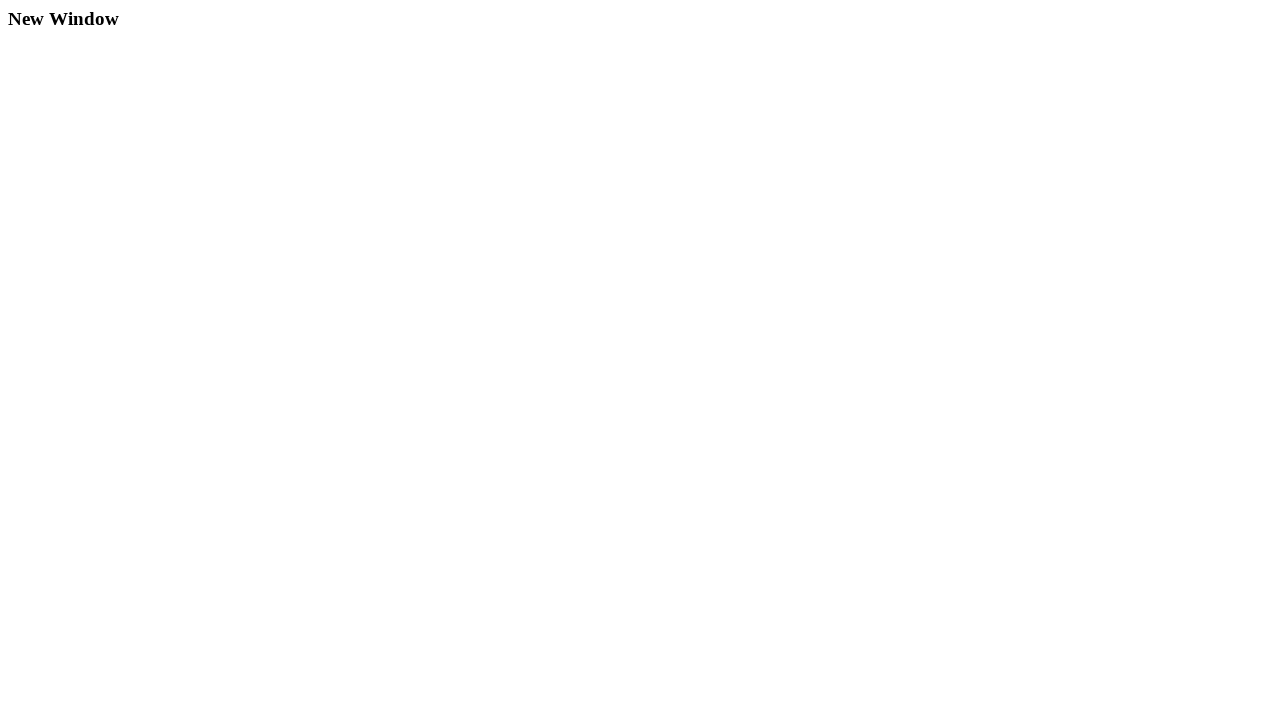

Verified 'New Window' heading in new window
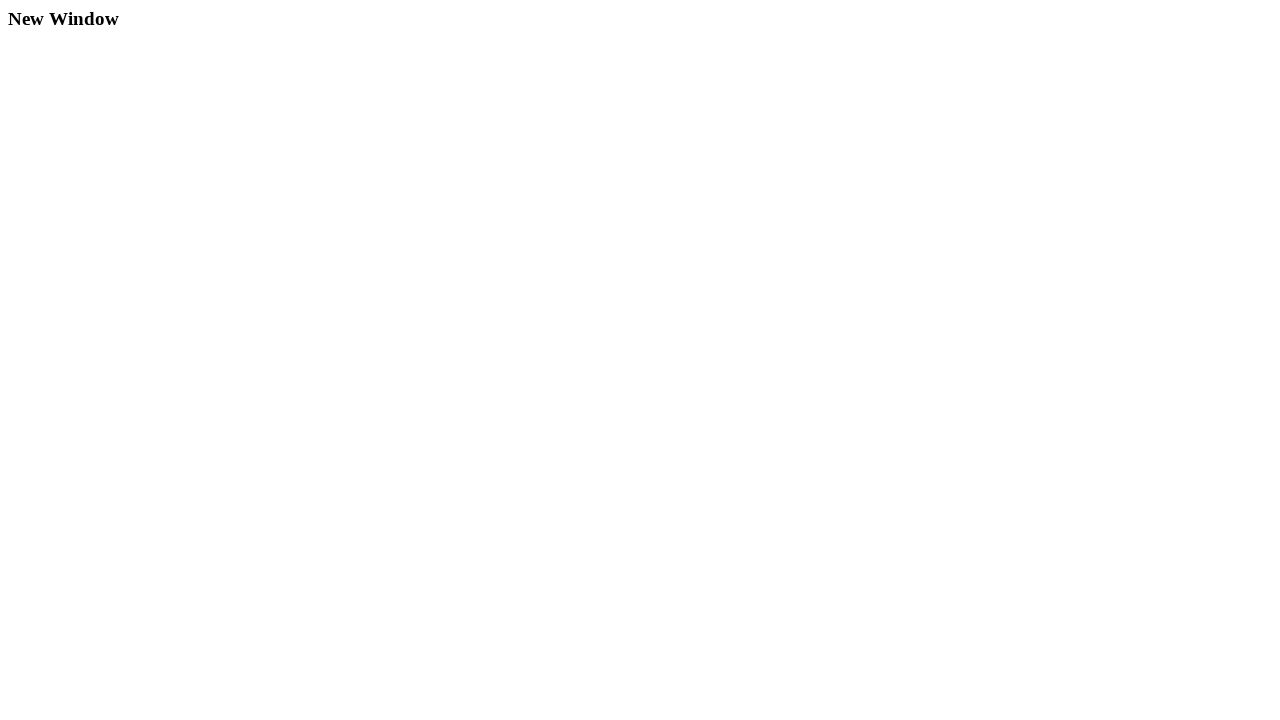

Closed new window
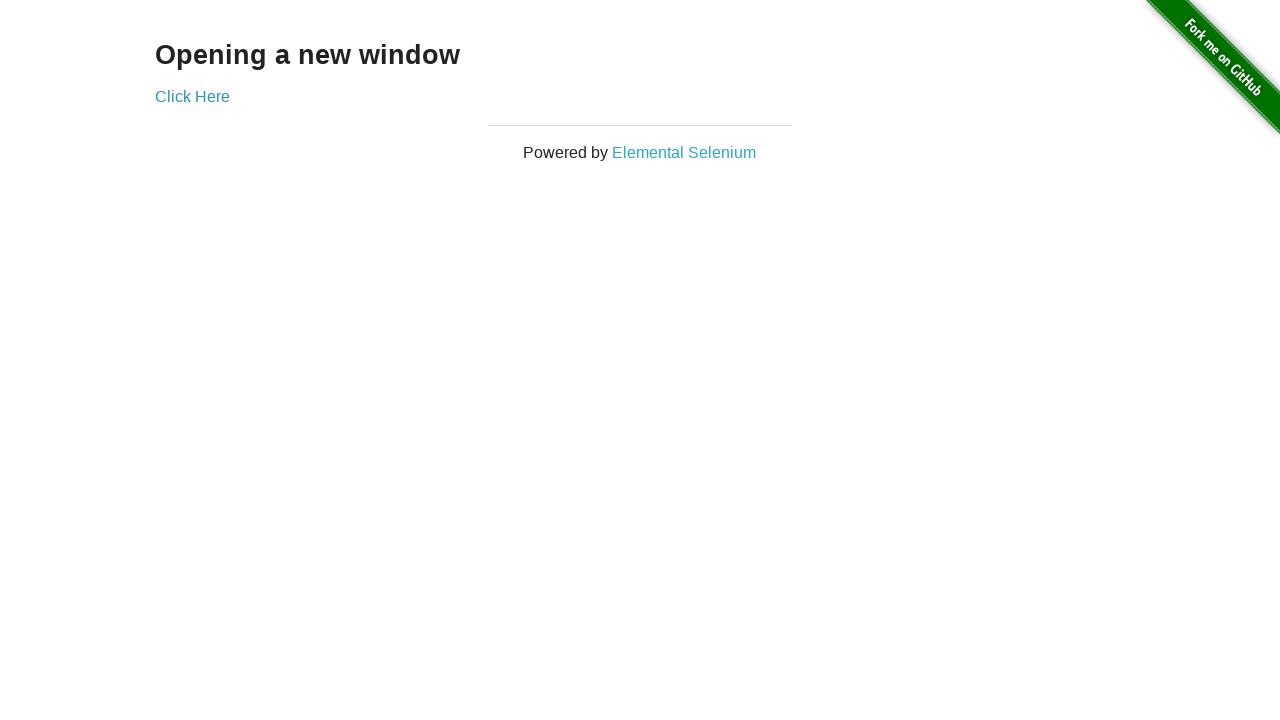

Verified 'Opening a new window' heading in original window
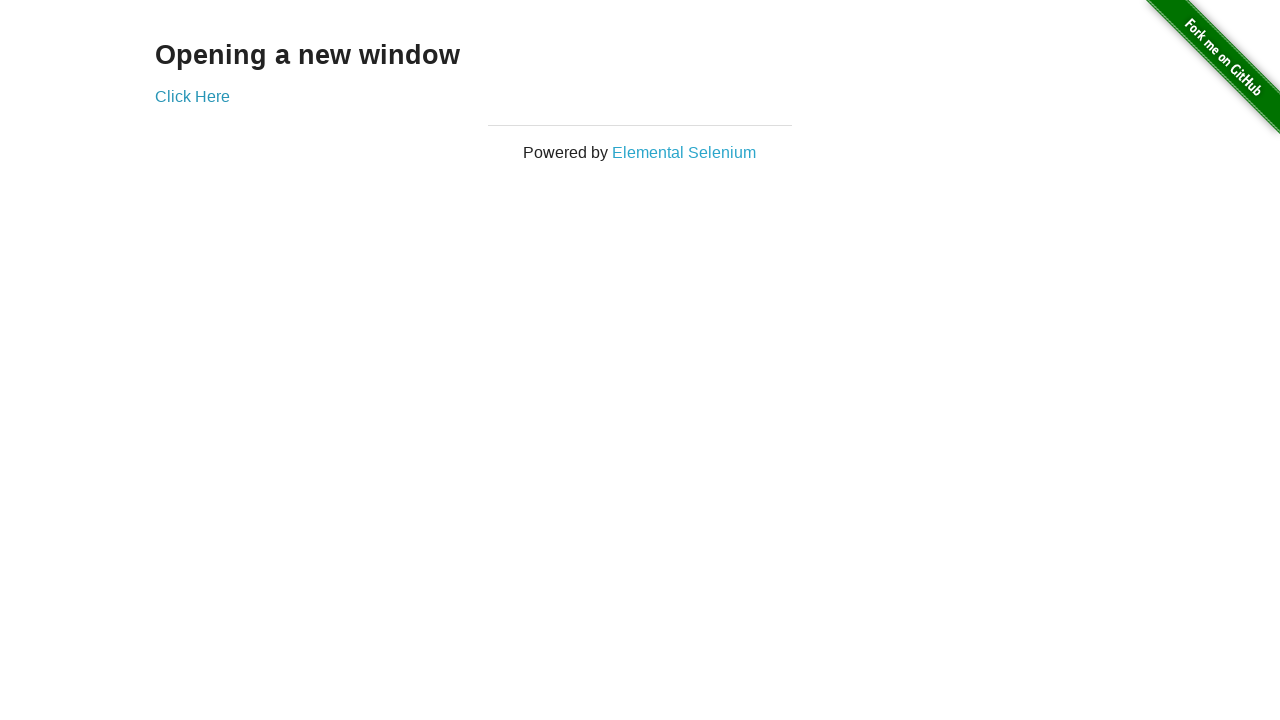

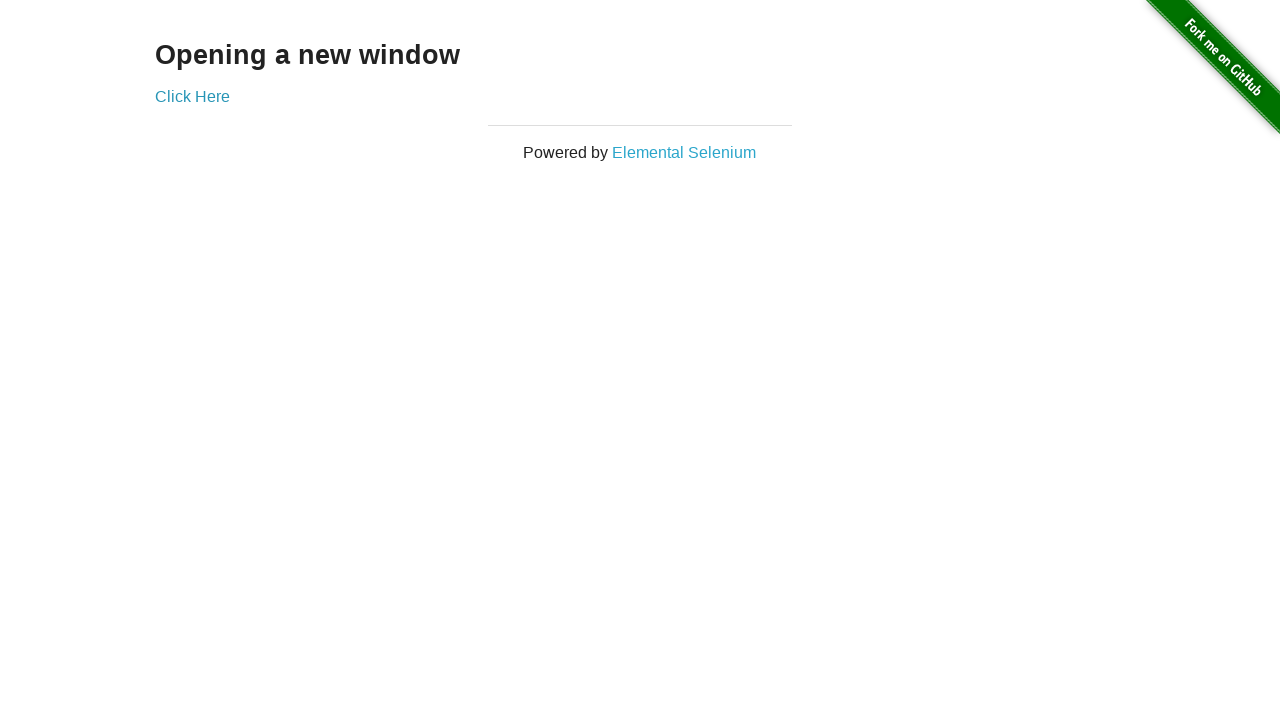